Tests drag and drop functionality on the jQuery UI droppable demo page by dragging an element onto a drop target within an iframe

Starting URL: https://jqueryui.com/droppable/

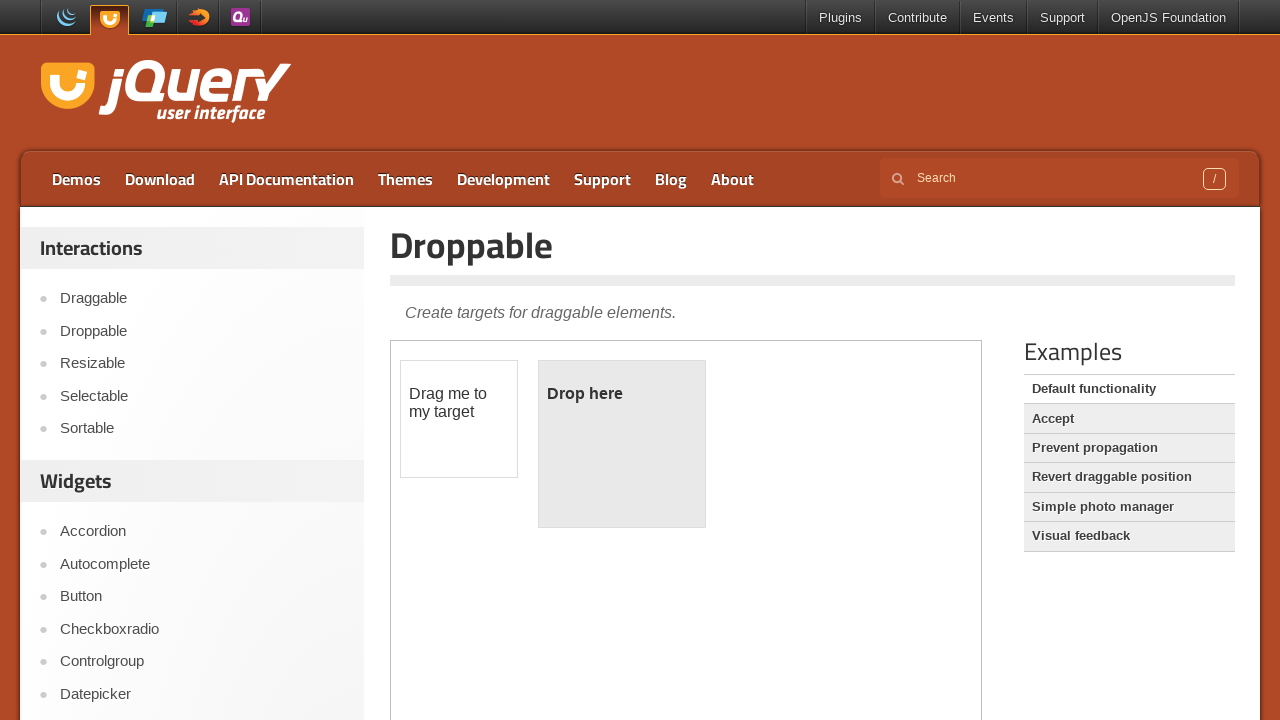

Located the first iframe on the jQuery UI droppable demo page
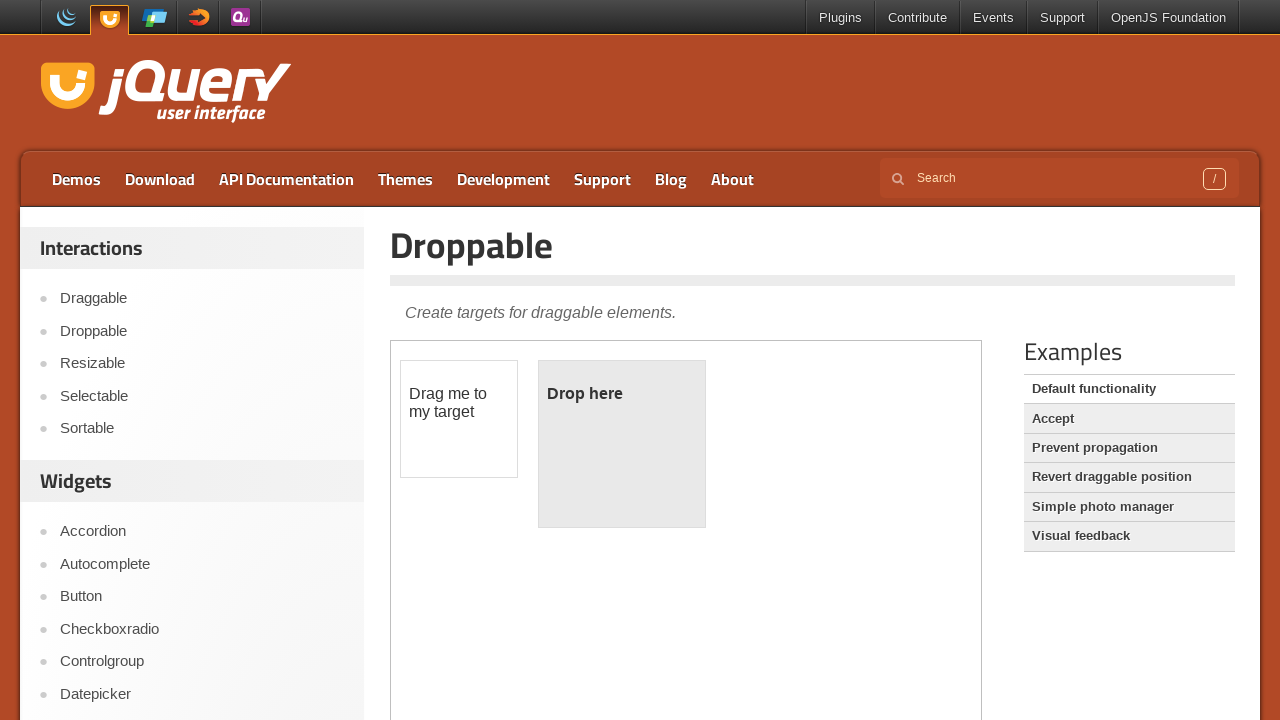

Draggable element (#draggable) is now visible
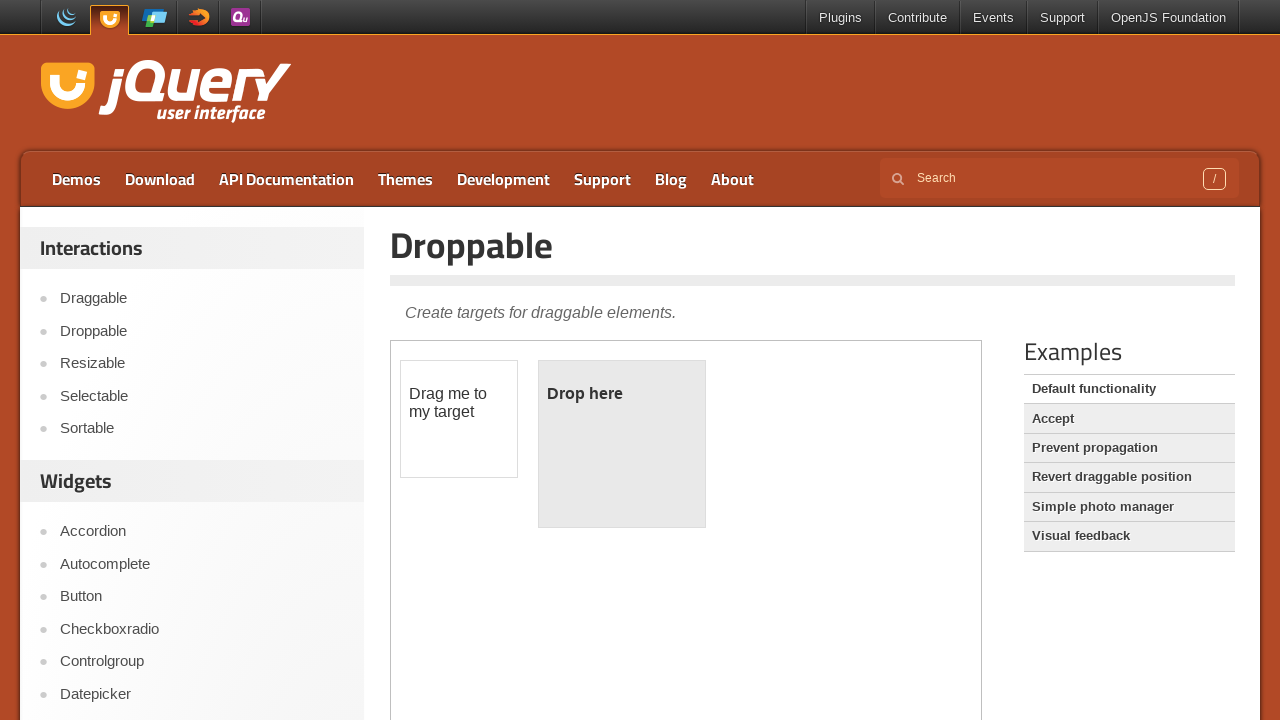

Located the draggable element within the iframe
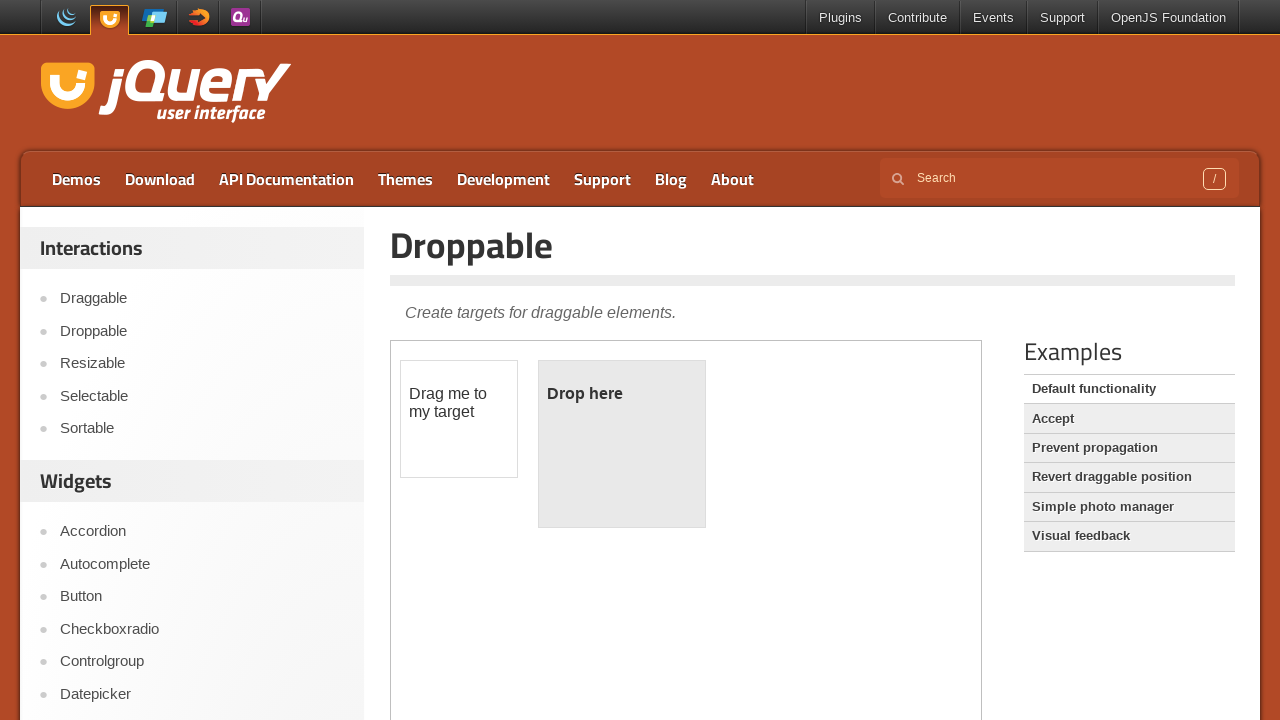

Located the droppable target element within the iframe
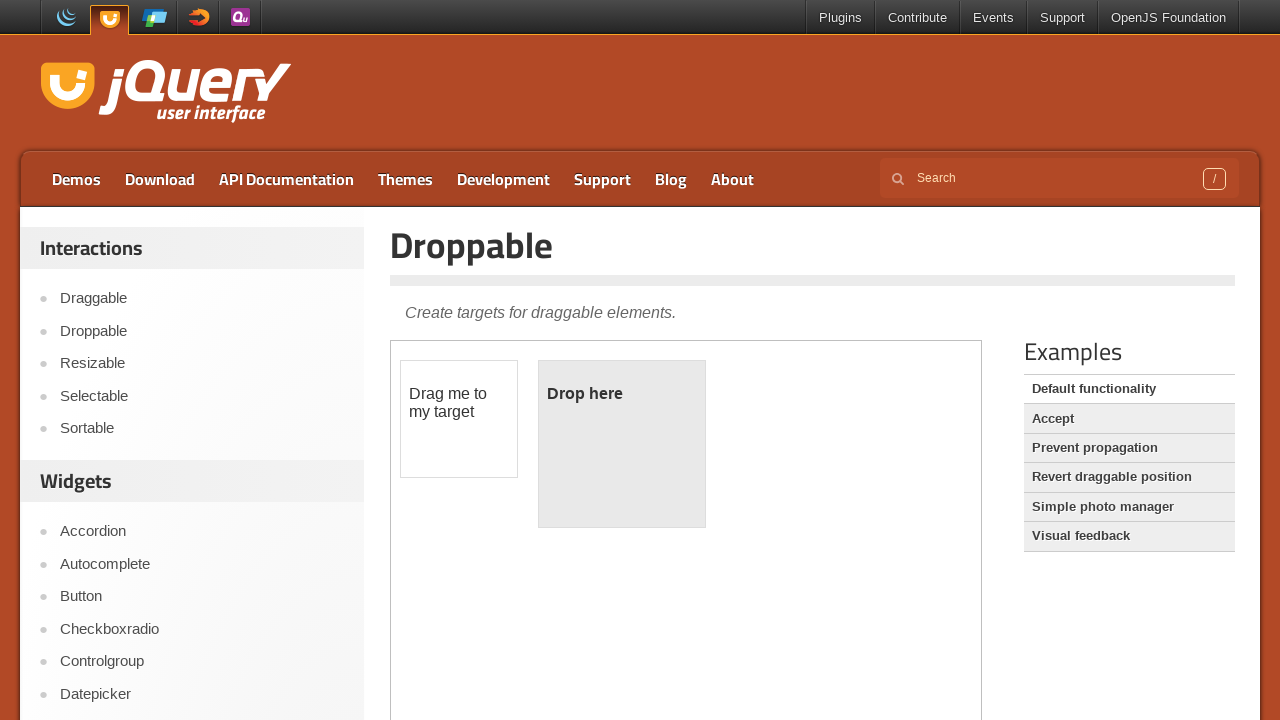

Dragged the draggable element onto the droppable target at (622, 444)
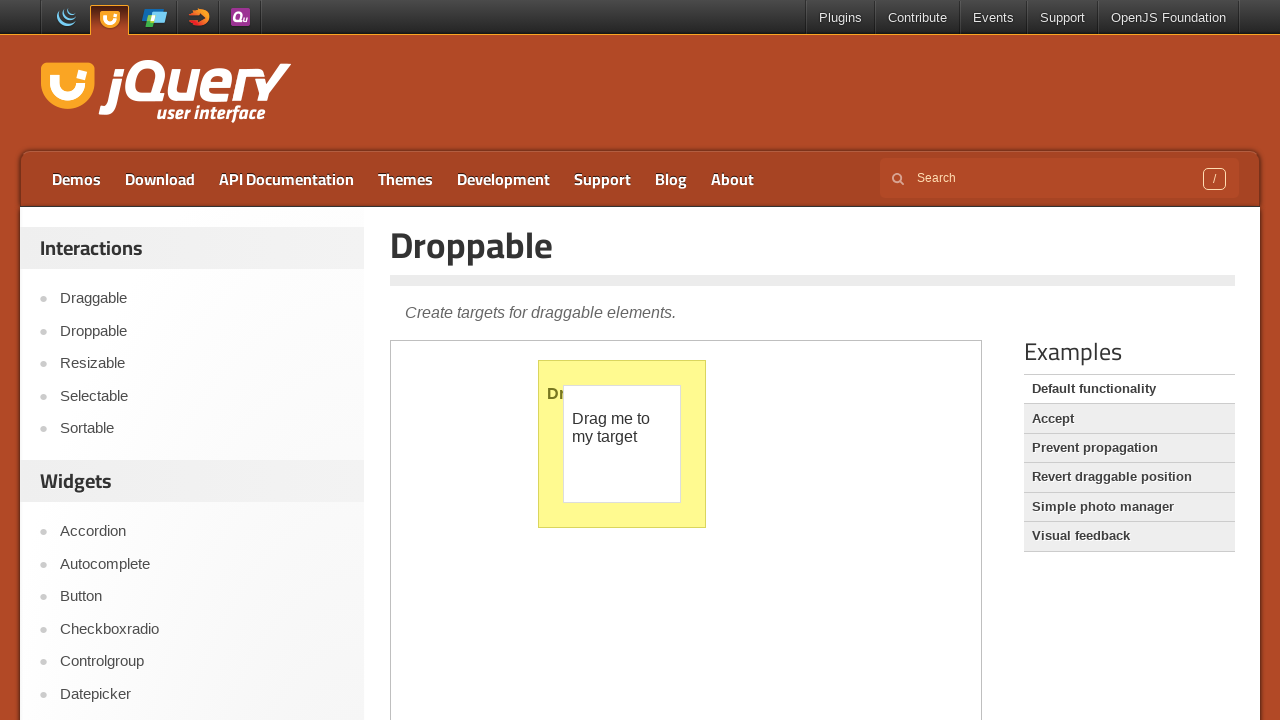

Verified drop was successful - droppable element now displays 'Dropped!'
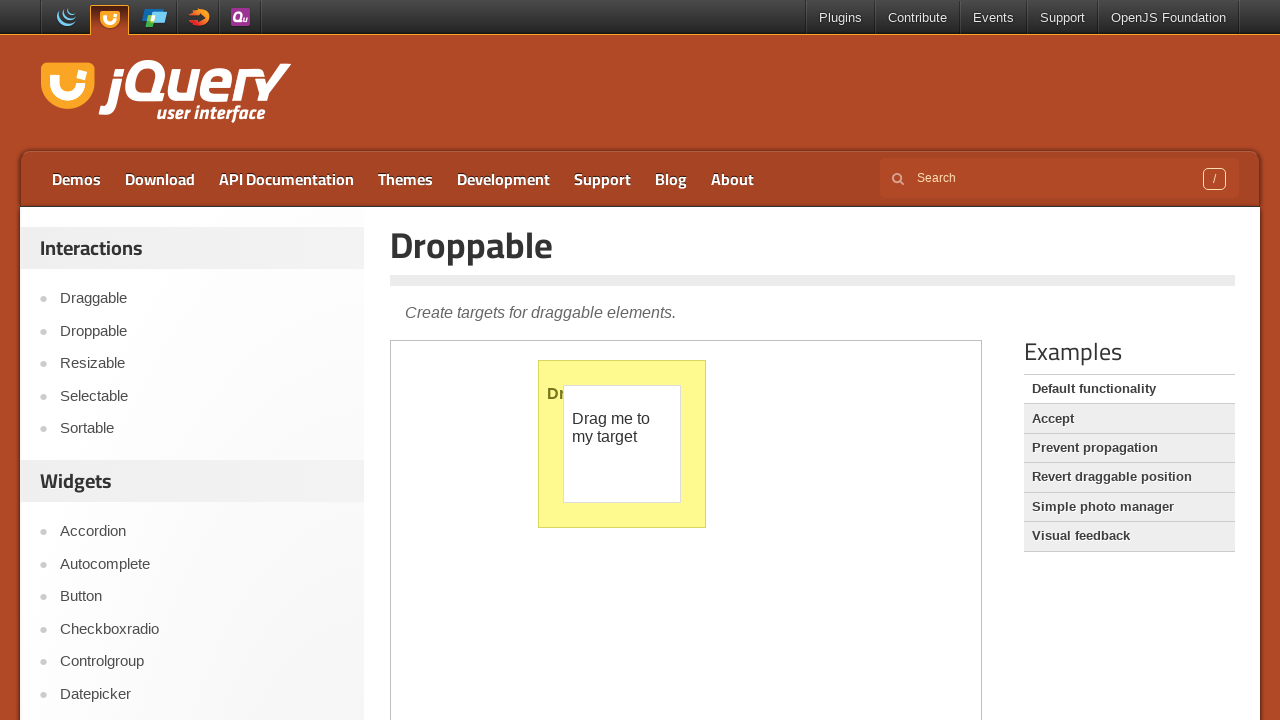

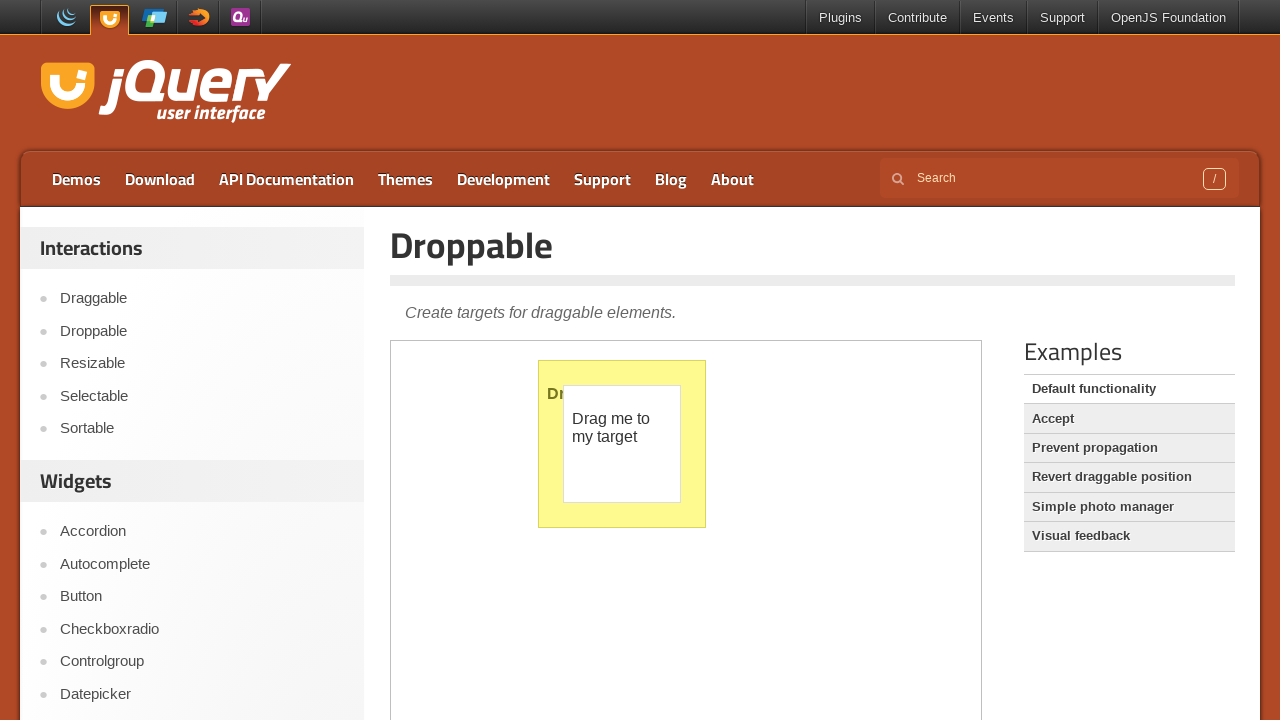